Tests selecting options from two different dropdown menus - a standard select dropdown and a button-triggered dropdown

Starting URL: https://thefreerangetester.github.io/sandbox-automation-testing/

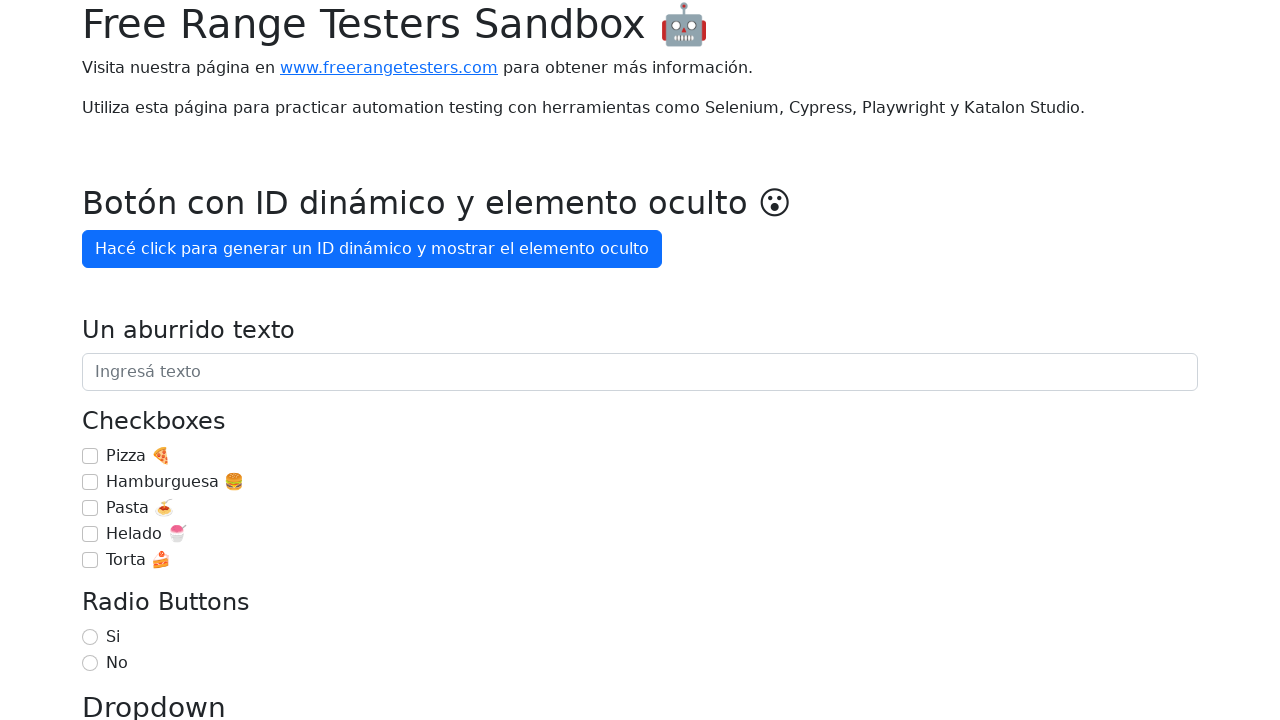

Selected 'Fútbol' from the sports dropdown menu on internal:label="Dropdown"i
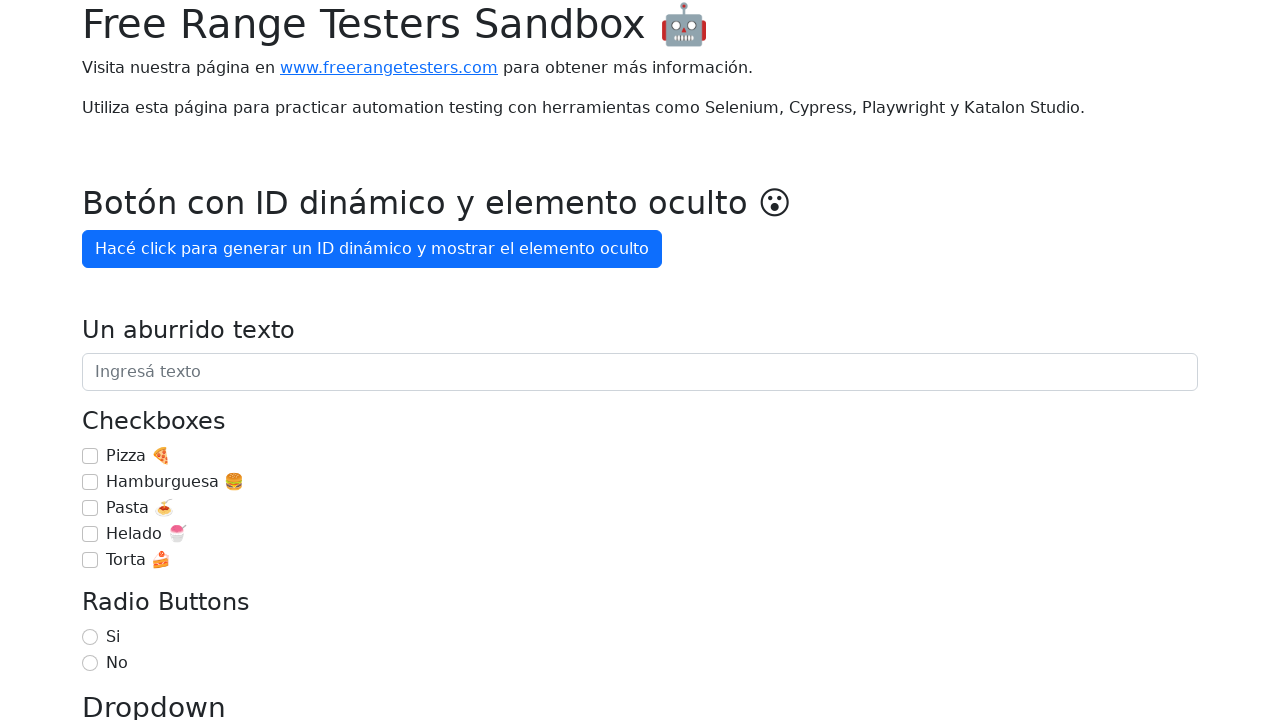

Clicked on 'Día de la semana' dropdown button to open menu at (171, 360) on internal:role=button[name="Día de la semana"i]
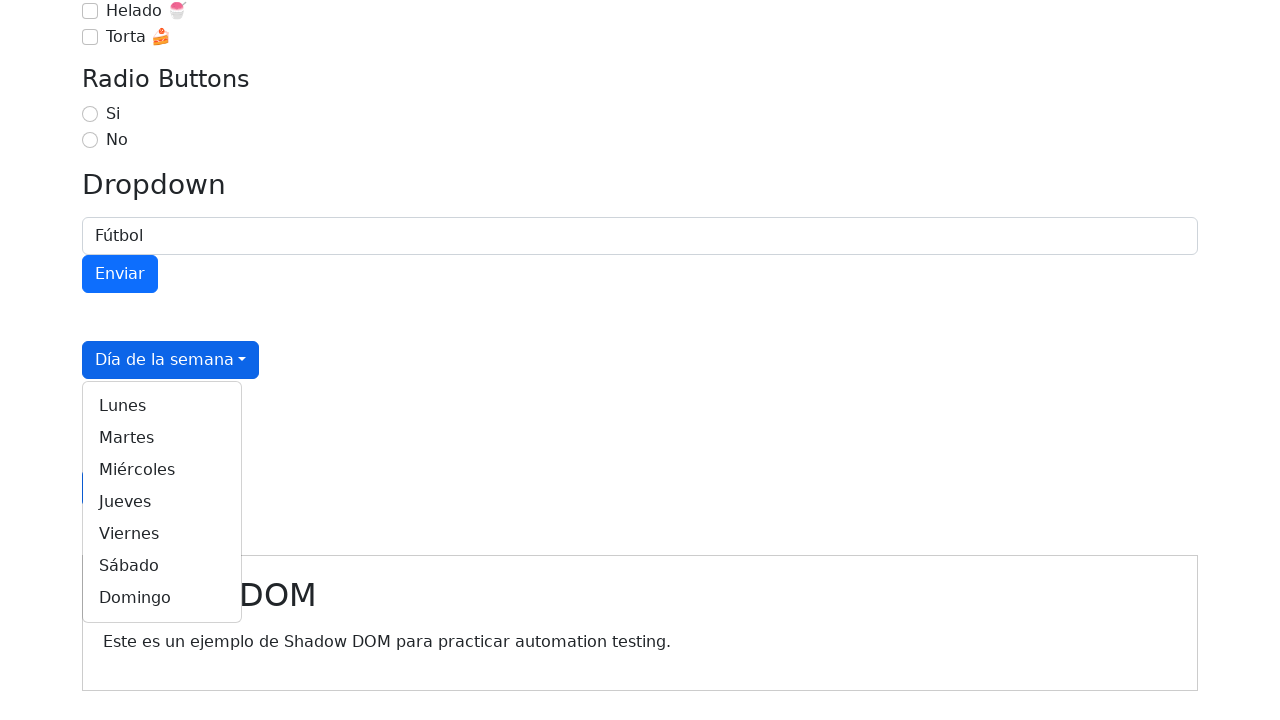

Selected 'Martes' from the day of week dropdown menu at (162, 438) on internal:role=link[name="Martes"i]
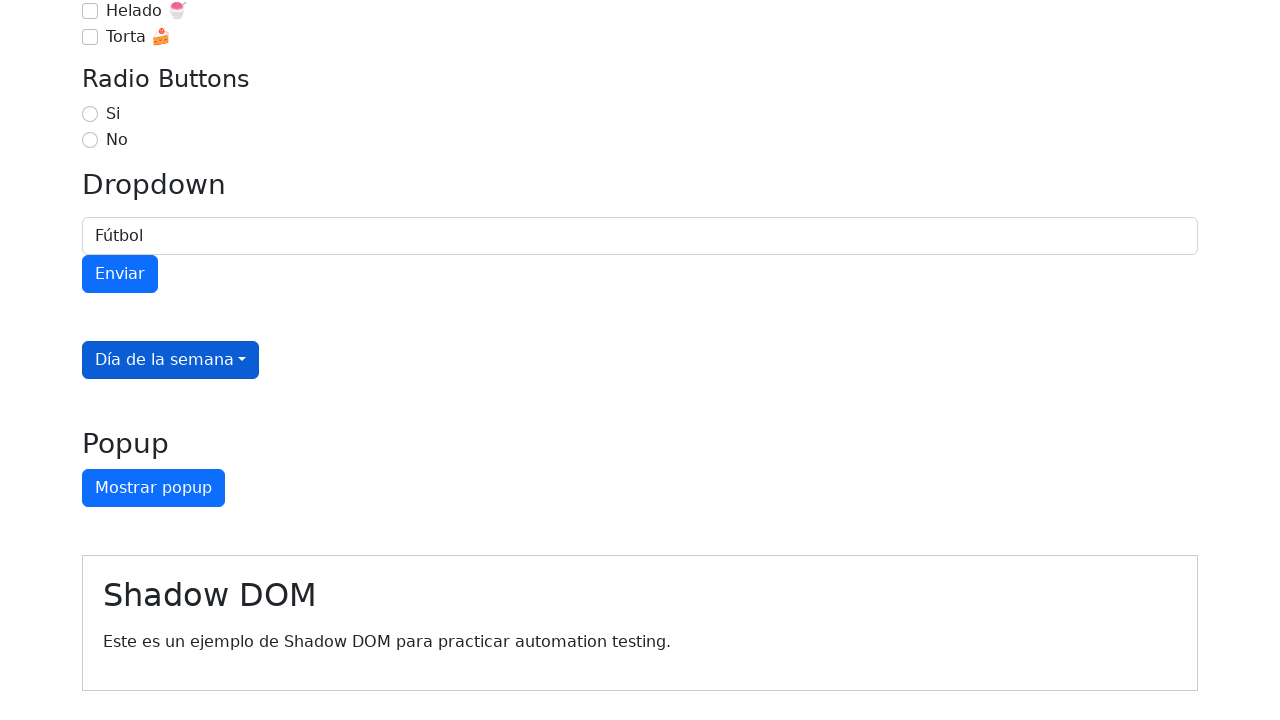

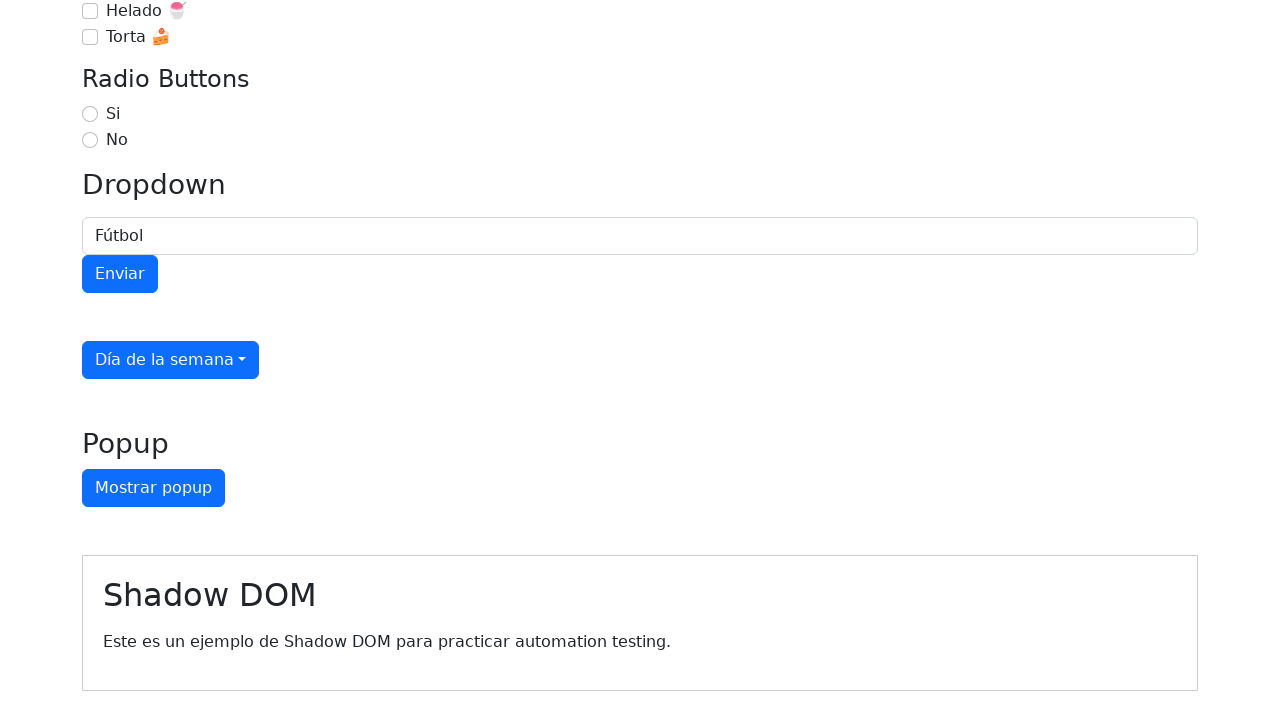